Navigates to a demo page, clicks through to the nested frames section, switches between frames and retrieves text content from the middle frame

Starting URL: http://the-internet.herokuapp.com/

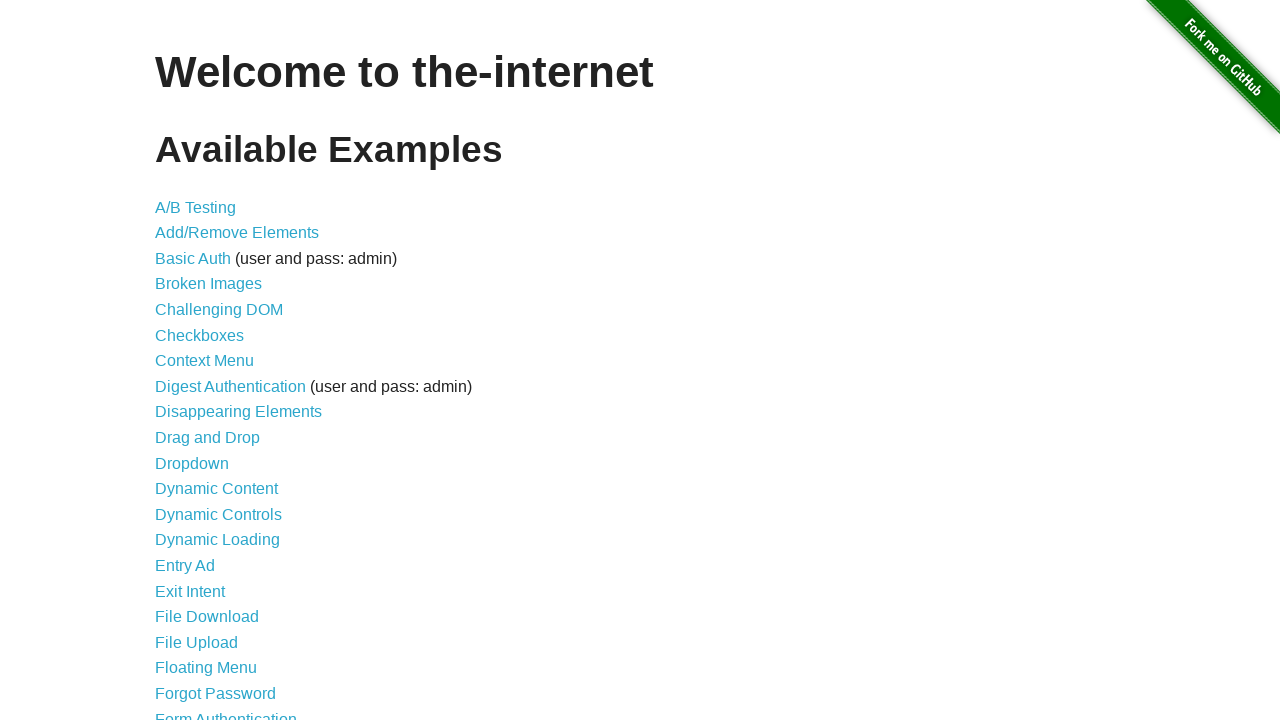

Navigated to the-internet.herokuapp.com homepage
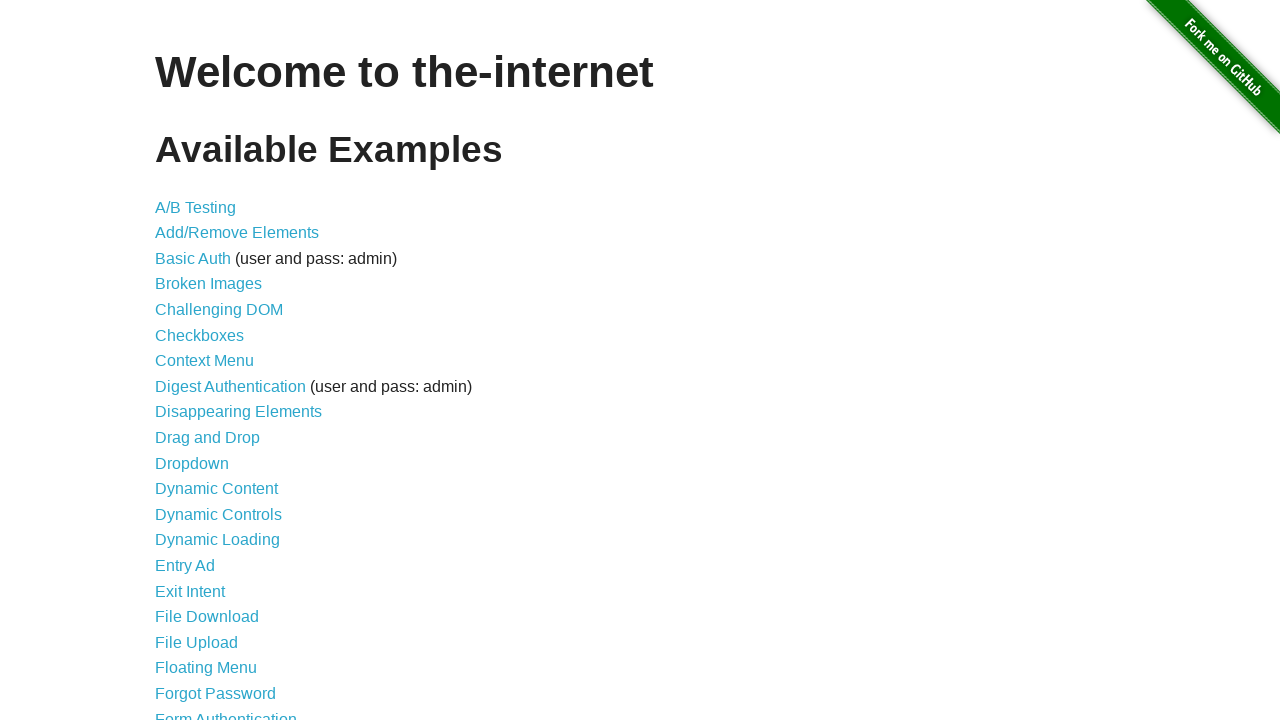

Clicked on the Frames link at (182, 361) on xpath=//a[@href='/frames']
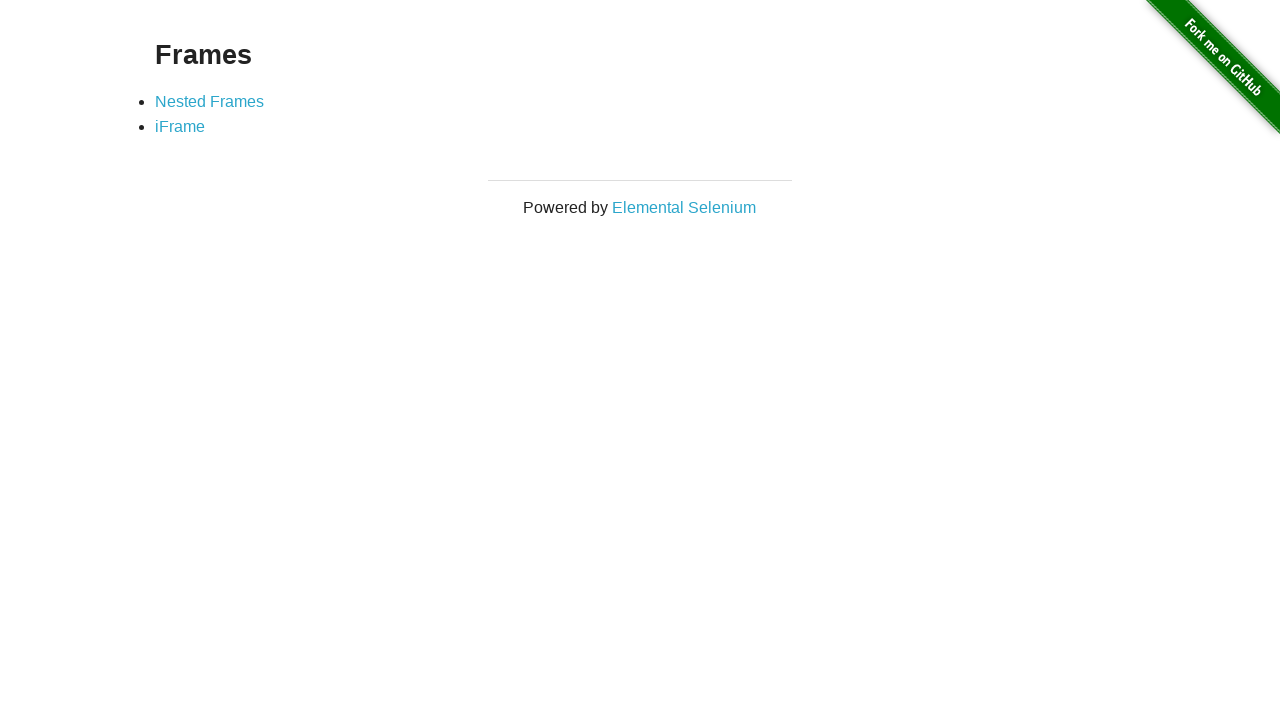

Clicked on the Nested Frames link at (210, 101) on xpath=//a[@href='/nested_frames']
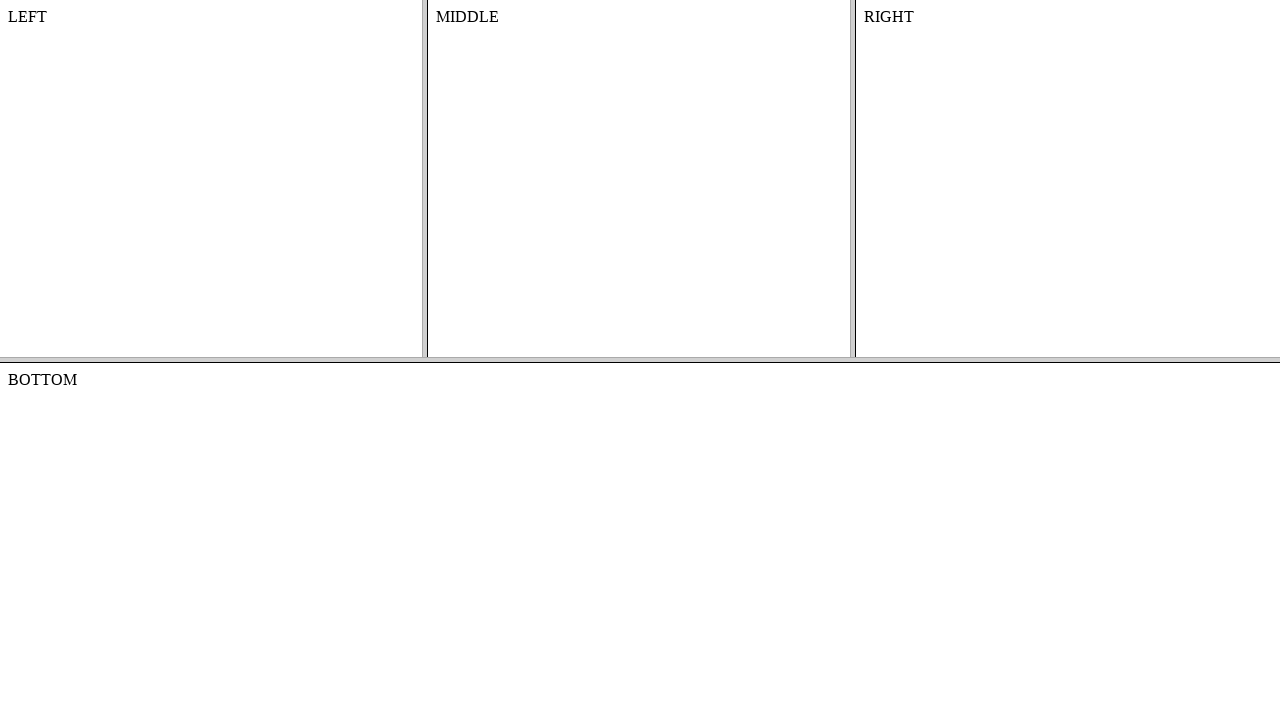

Retrieved text content from middle frame: 'MIDDLE'
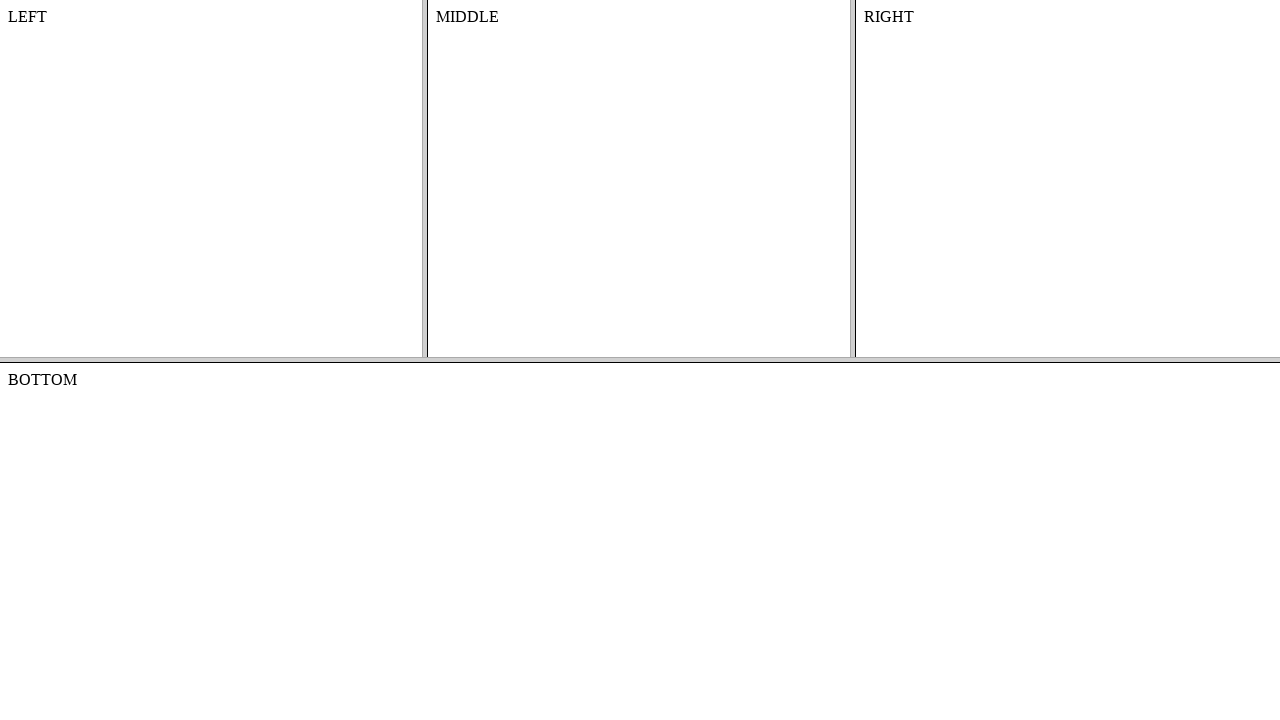

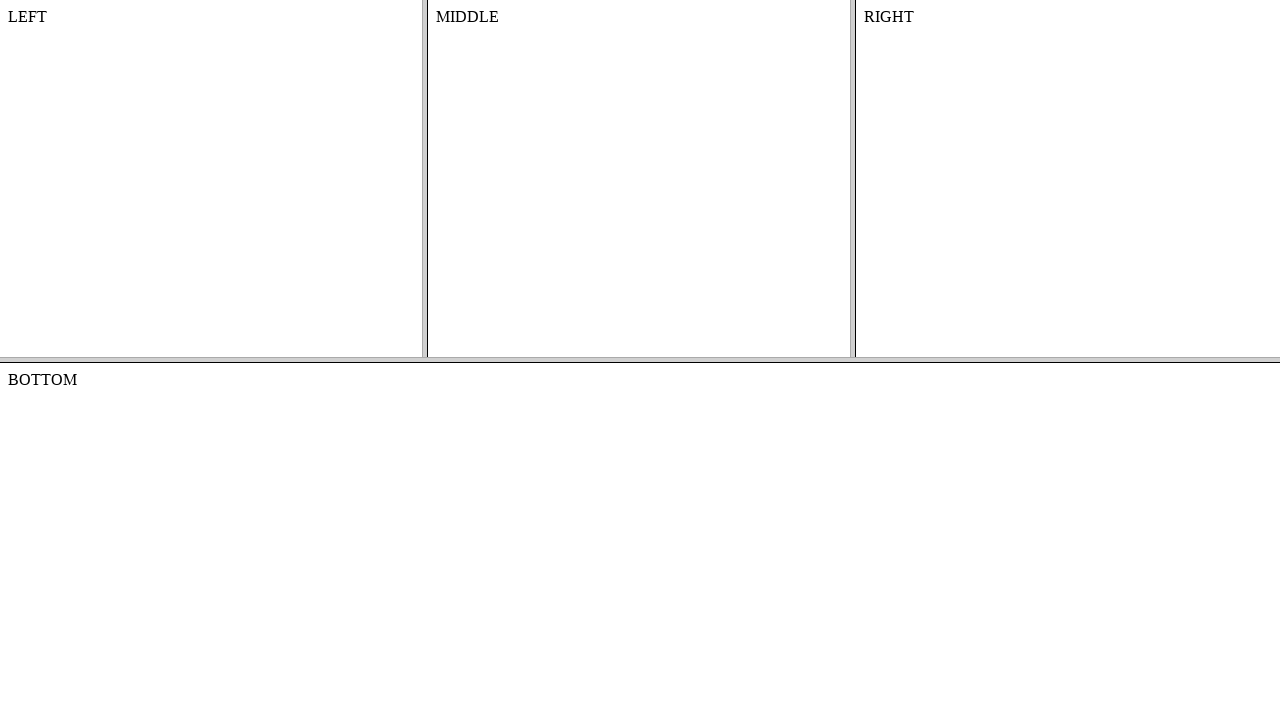